Tests handling of simple JavaScript alerts by clicking a button that triggers an alert

Starting URL: https://the-internet.herokuapp.com/javascript_alerts

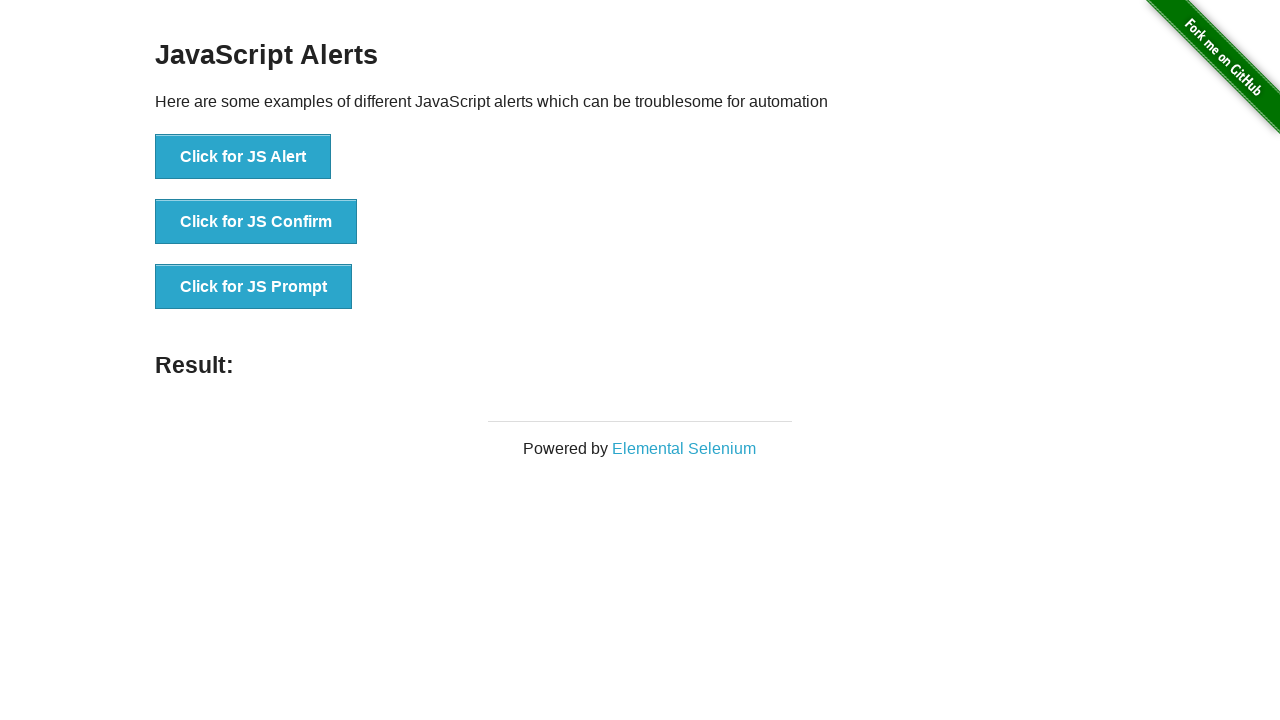

Set up dialog handler to accept alerts
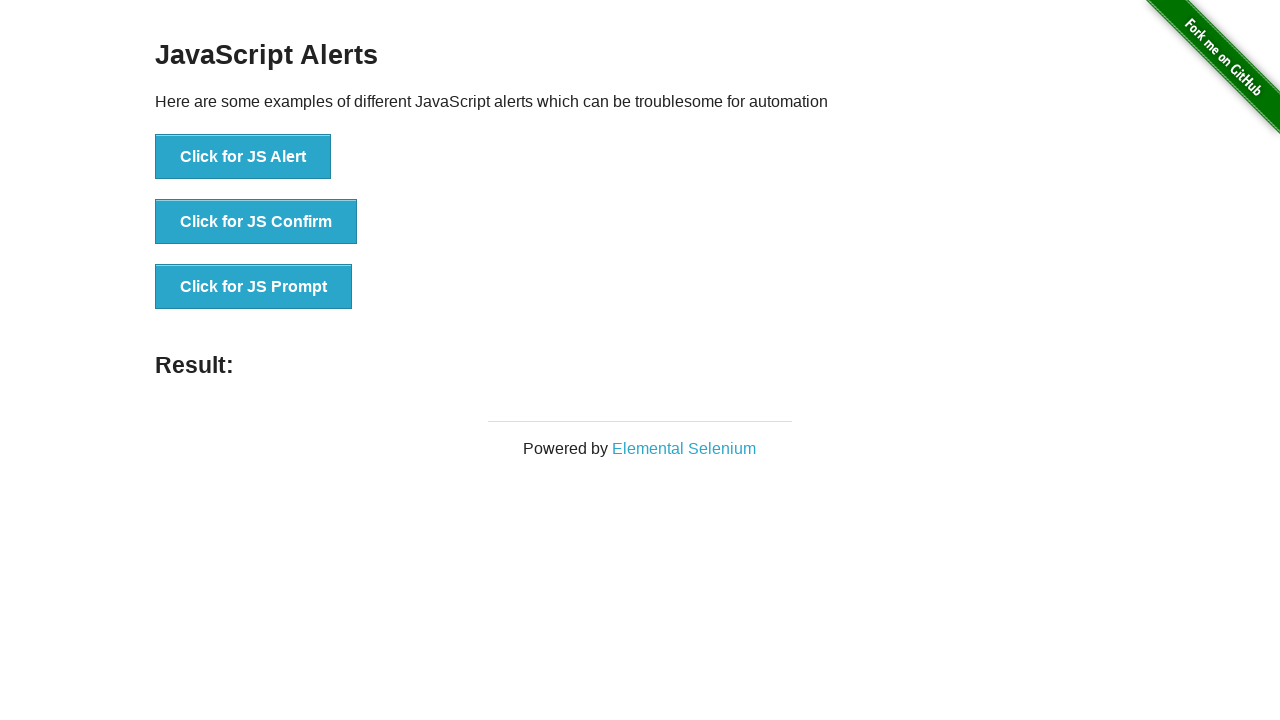

Clicked button to trigger JavaScript alert at (243, 157) on button[onclick='jsAlert()']
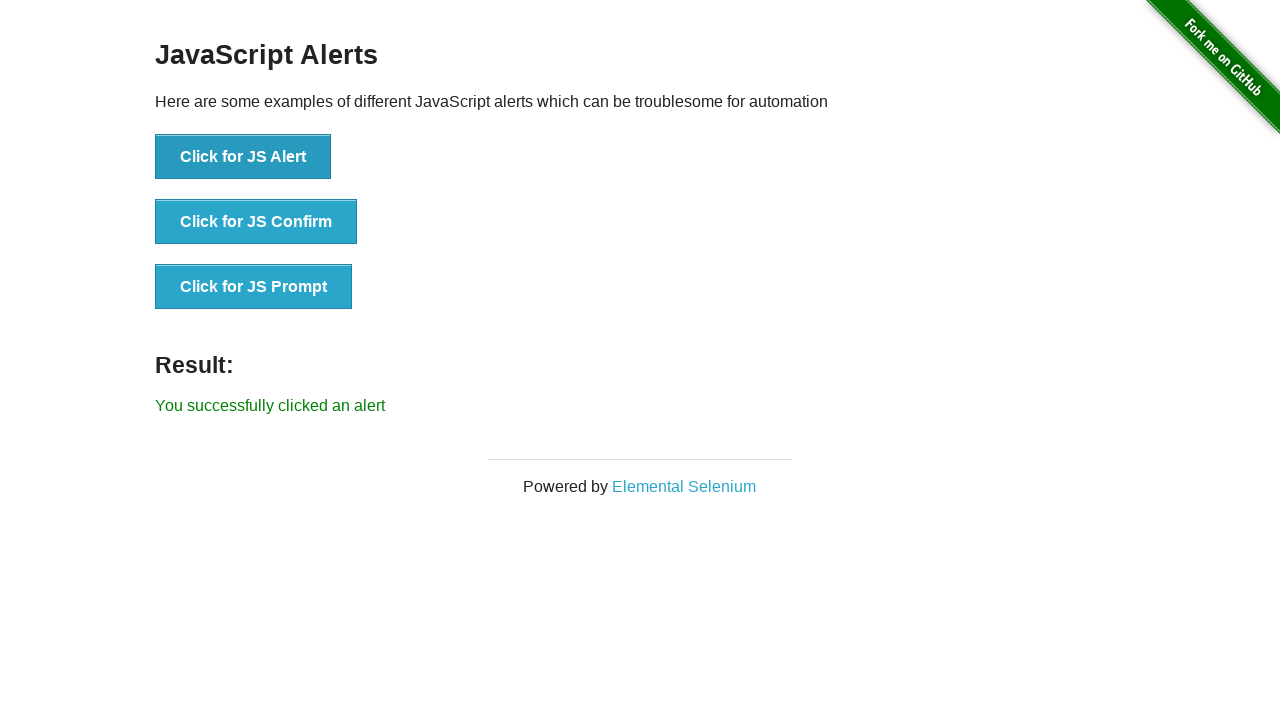

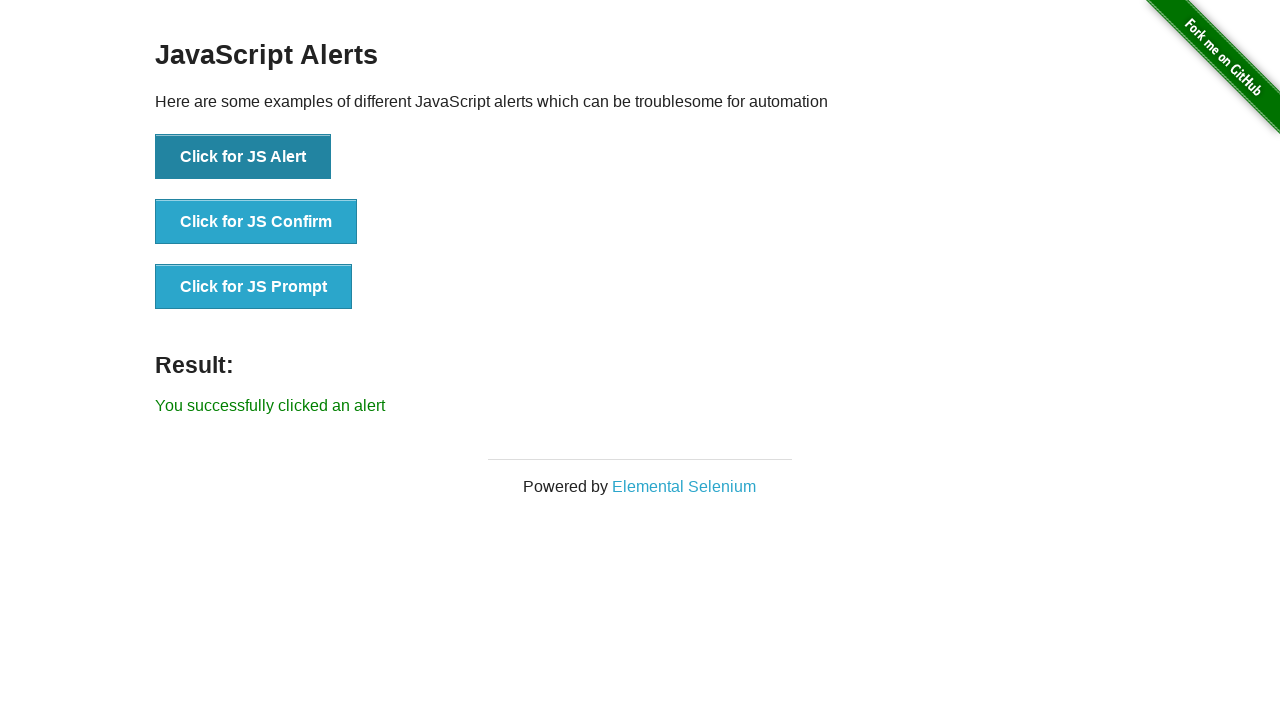